Tests dropdown selection functionality on Jeevansathi registration form by selecting a relationship option

Starting URL: https://www.jeevansathi.com/m0/register/customreg/15?source=SH_Bra_ROC&sh1=Trusted%20Marriage%20Site&sh2=Over%2010%20Lakhs%20Profiles&utm_source=google&utm_medium=cpc&utm_campaign=Search_Brand_Exact_Campaigns_Desktop_Ethinos&utm_adgroup=Brand&utm_term=jeevansathi&gad_source=1&gclid=Cj0KCQiA3uGqBhDdARIsAFeJ5r3RO2qNWn6_s_r7NbIB2IEkDpyX7kEBaI1EXWc7JIH6RBfQ7glo6rEaAoU-EALw_wcB

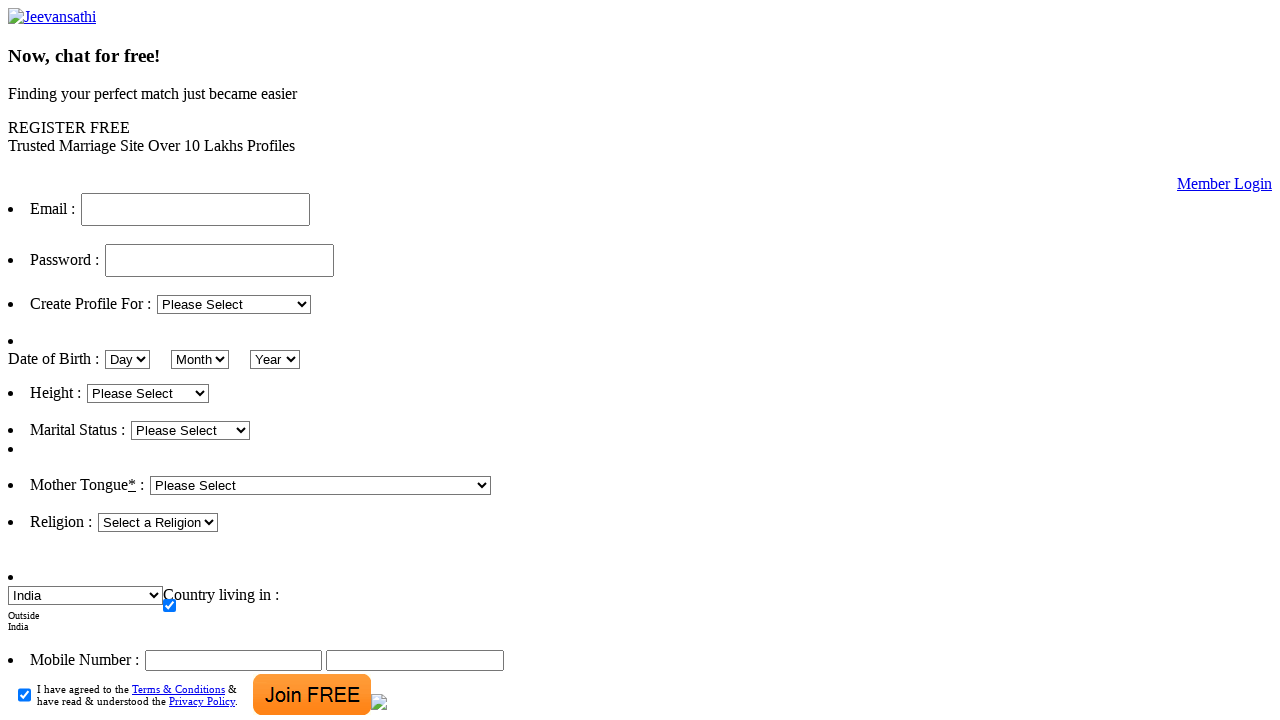

Clicked on the relationship dropdown to open it at (234, 305) on select#reg_relationship
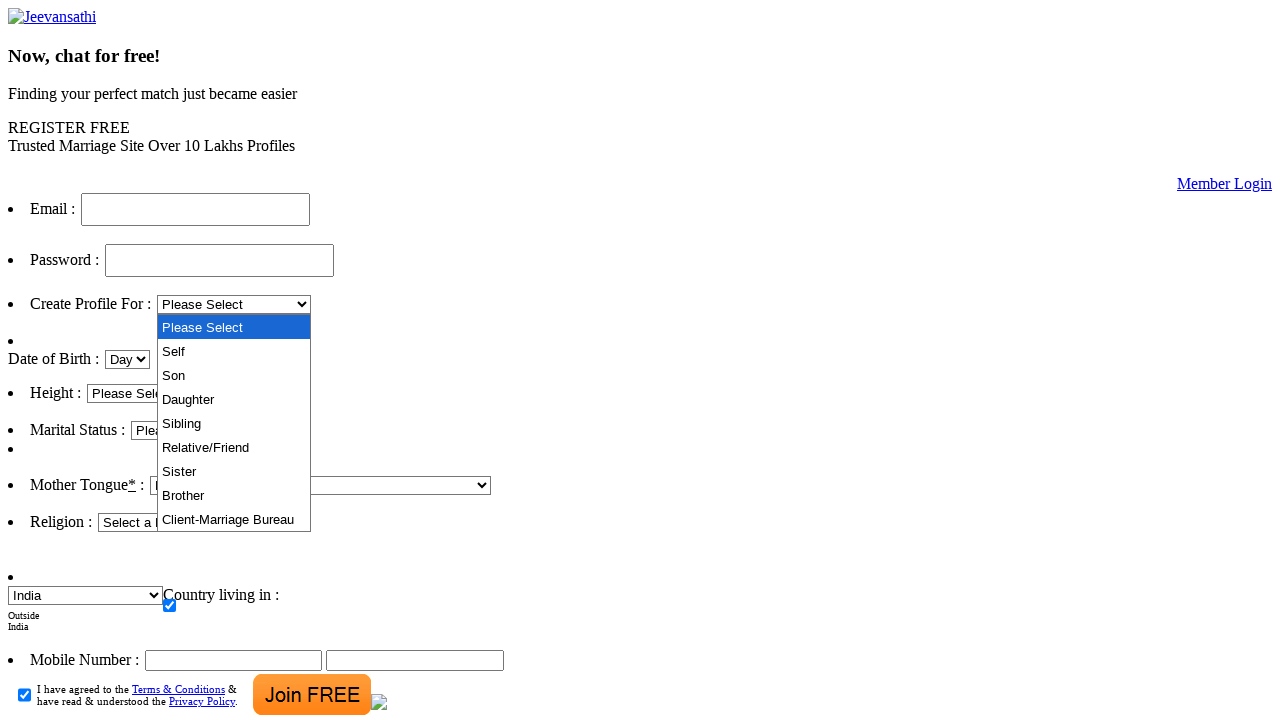

Selected 'Daughter' option from the relationship dropdown on select#reg_relationship
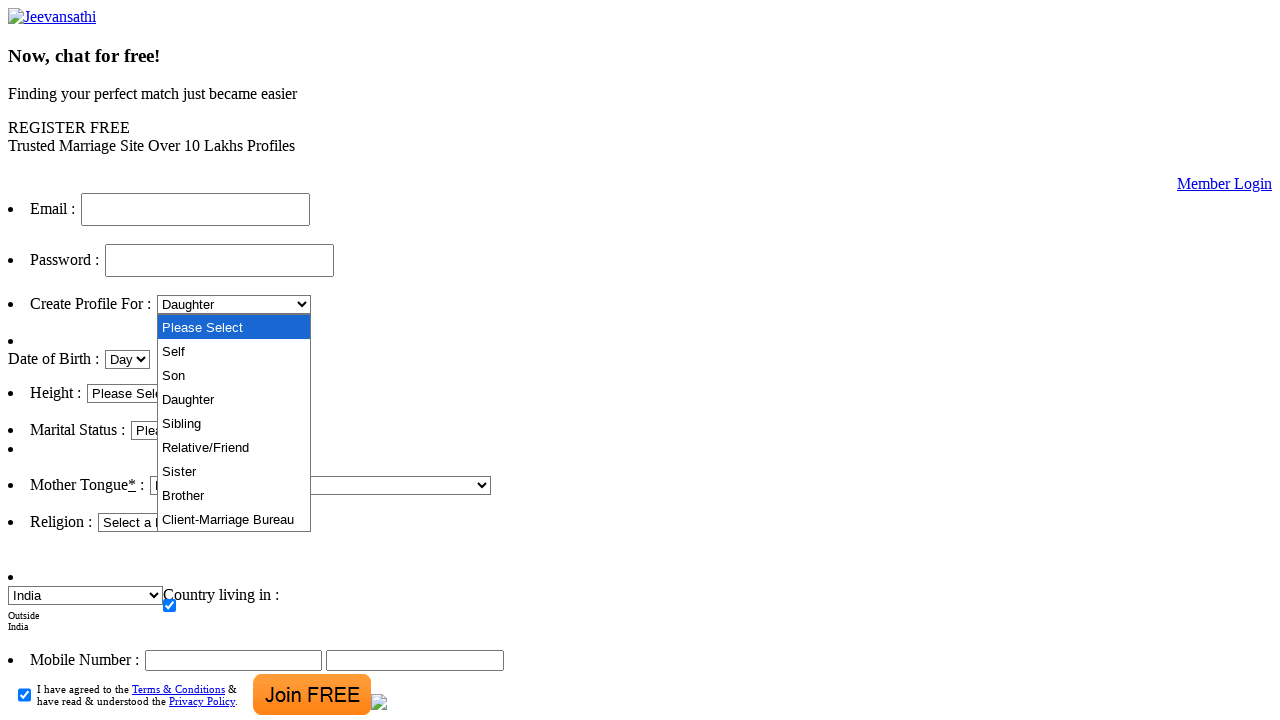

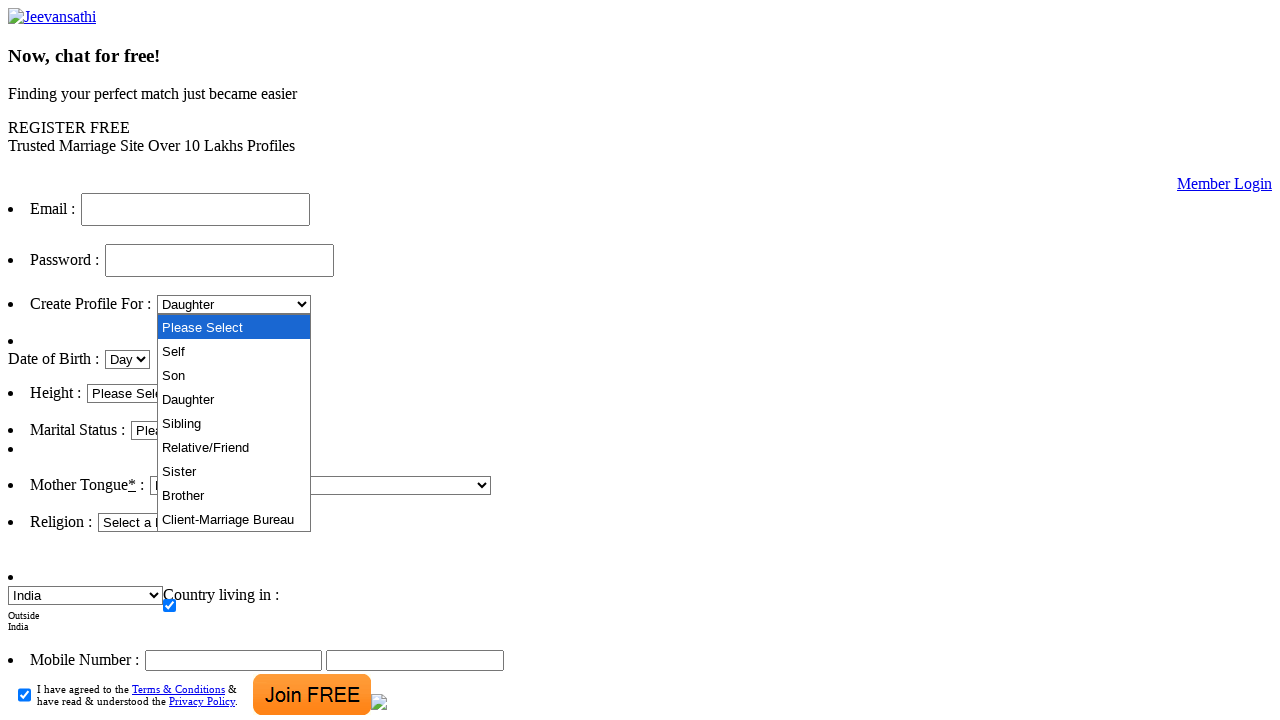